Tests footer navigation by clicking the Contact link and verifying the Contact page heading is visible

Starting URL: https://ilarionhalushka.github.io/jekyll-ecommerce-demo/

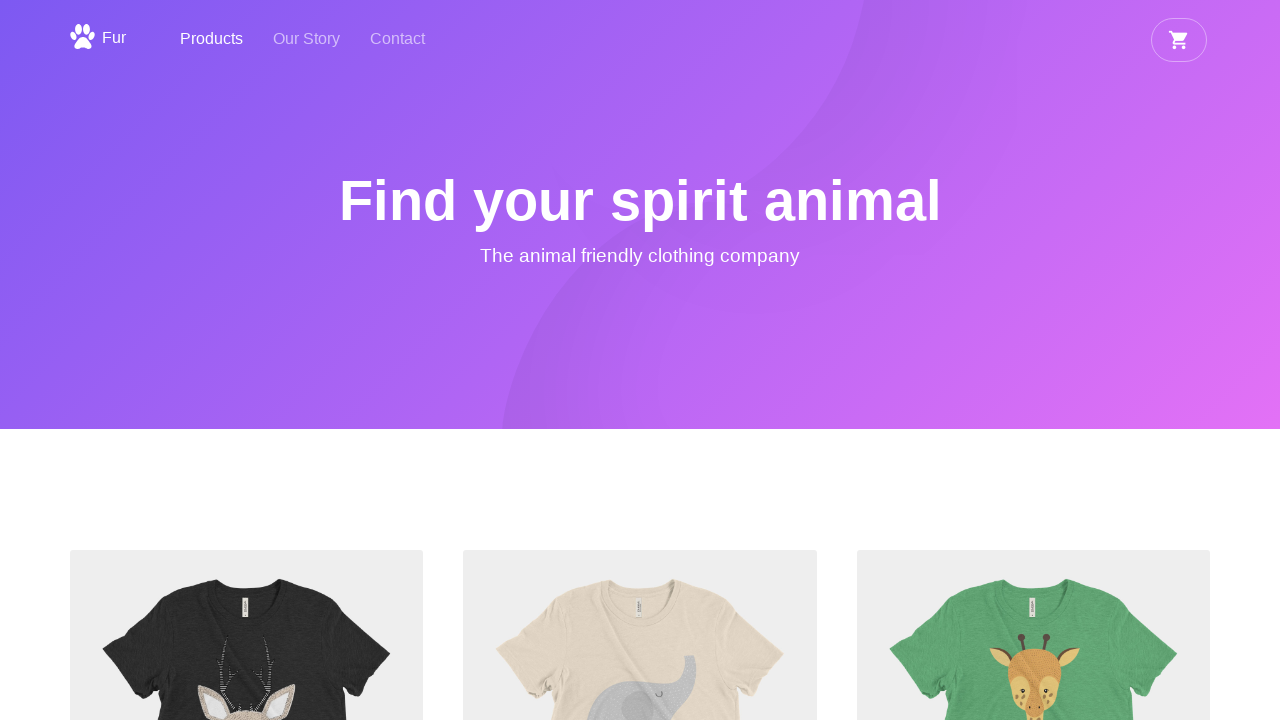

Clicked Contact link in footer at (538, 505) on internal:role=contentinfo >> internal:role=link[name="Contact"i]
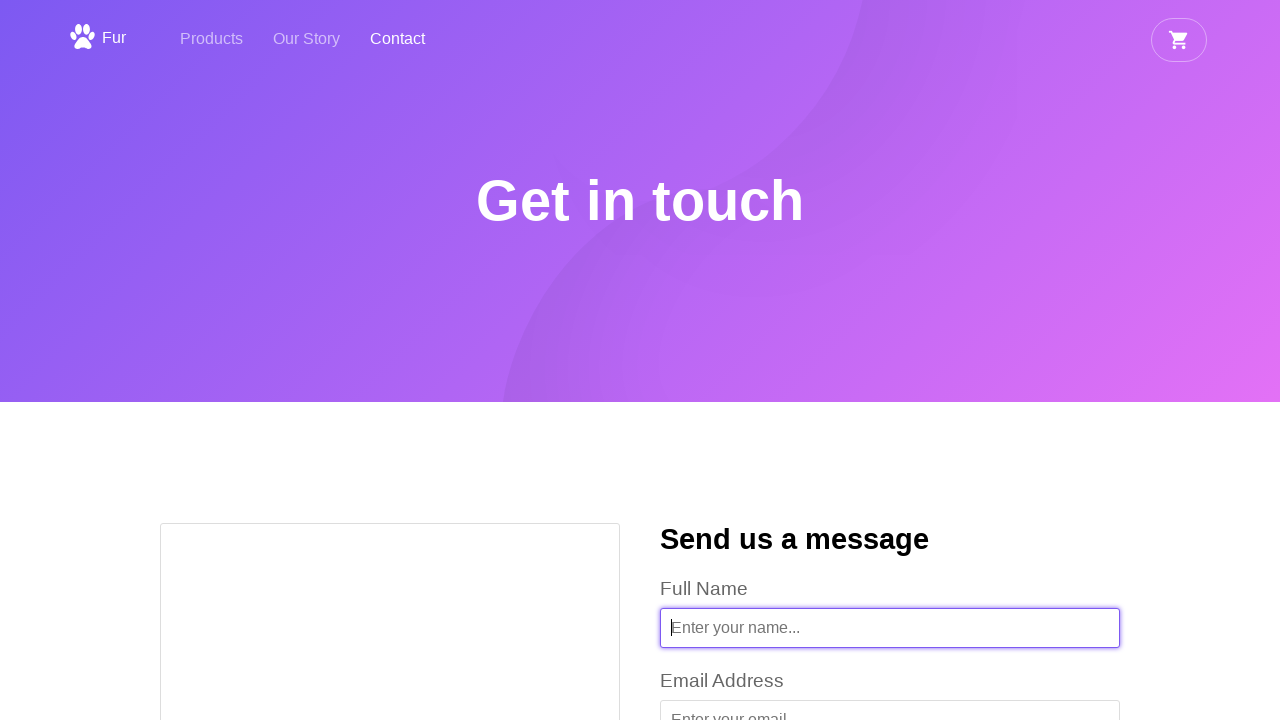

Contact page heading 'Get in touch' is visible
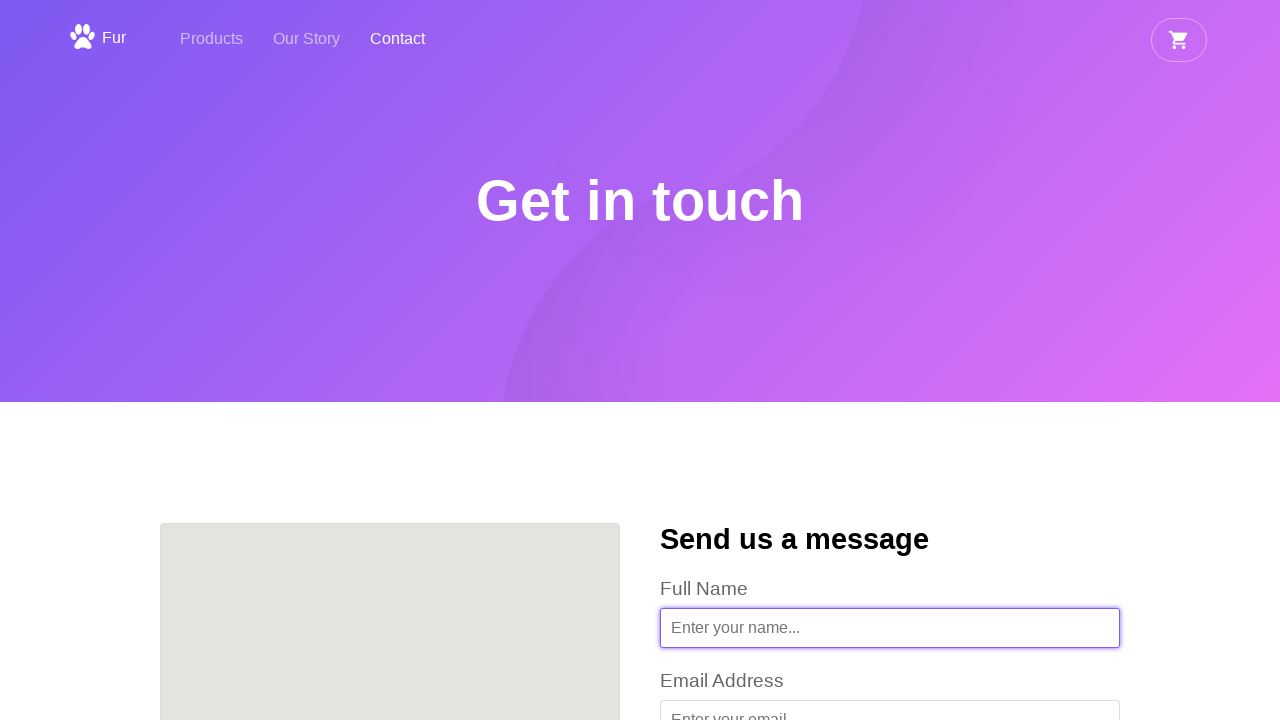

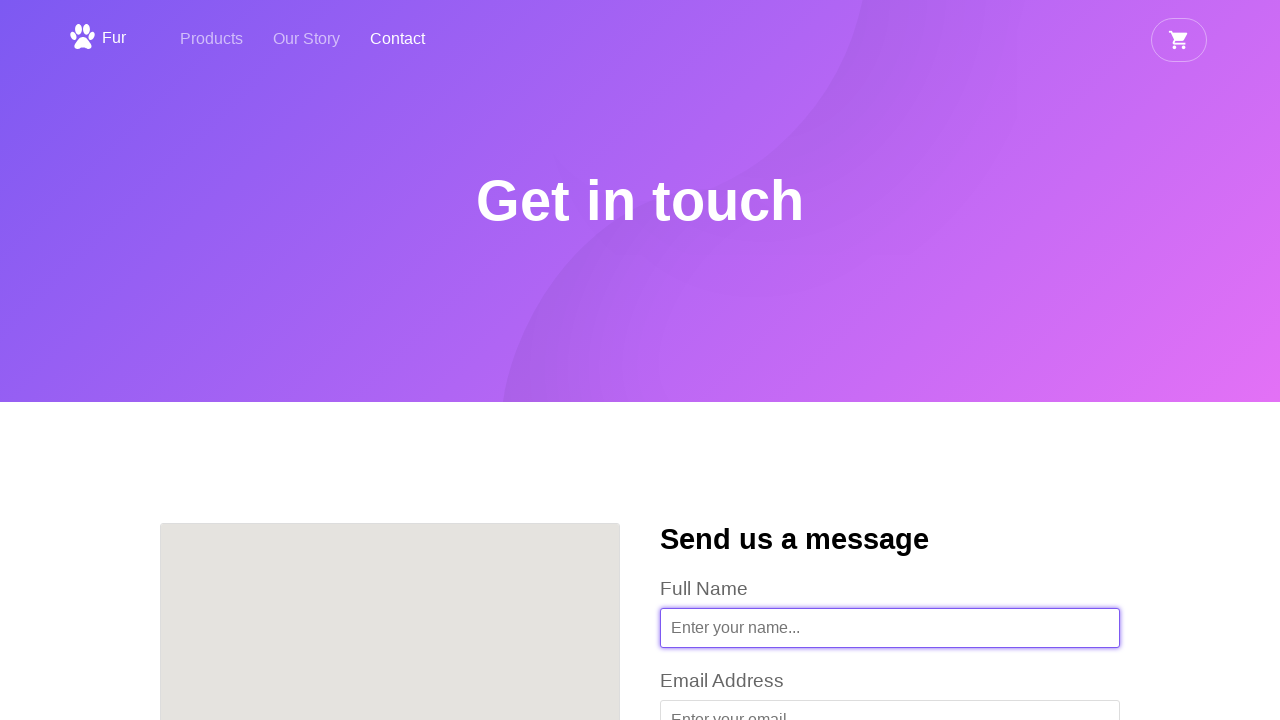